Tests that new todo items are appended to the bottom of the list and the count displays correctly

Starting URL: https://demo.playwright.dev/todomvc

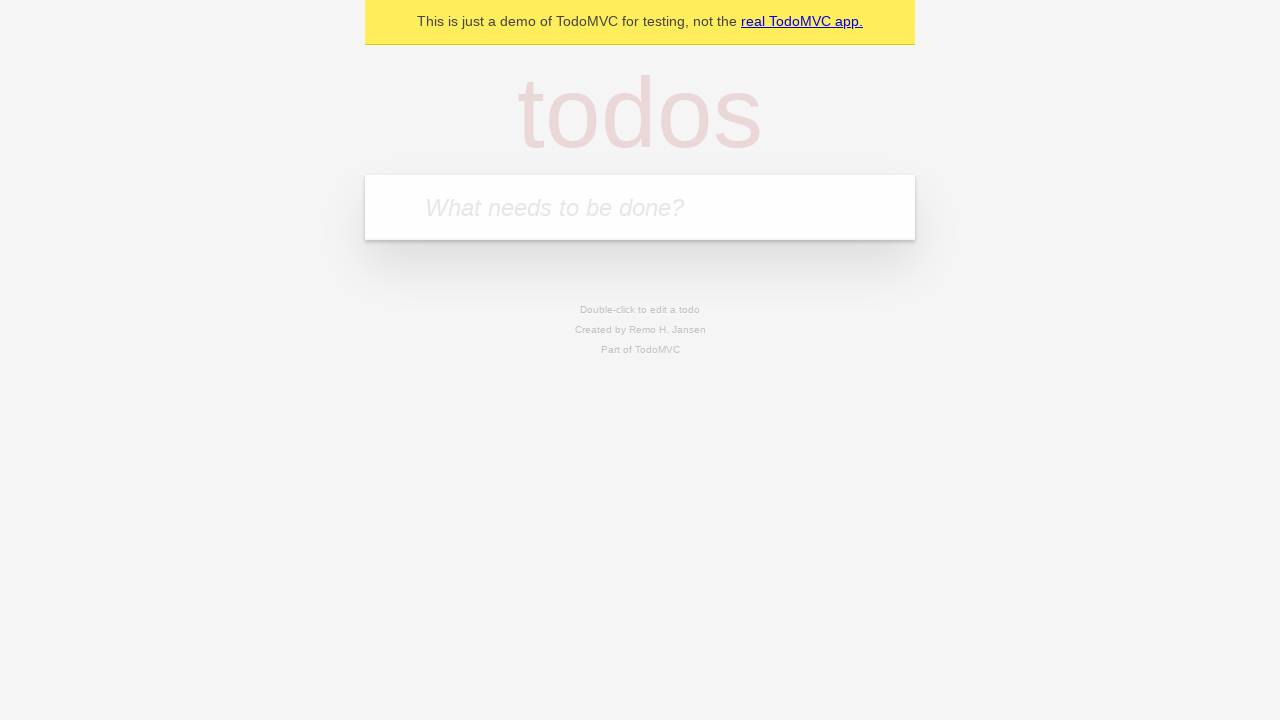

Located the todo input field
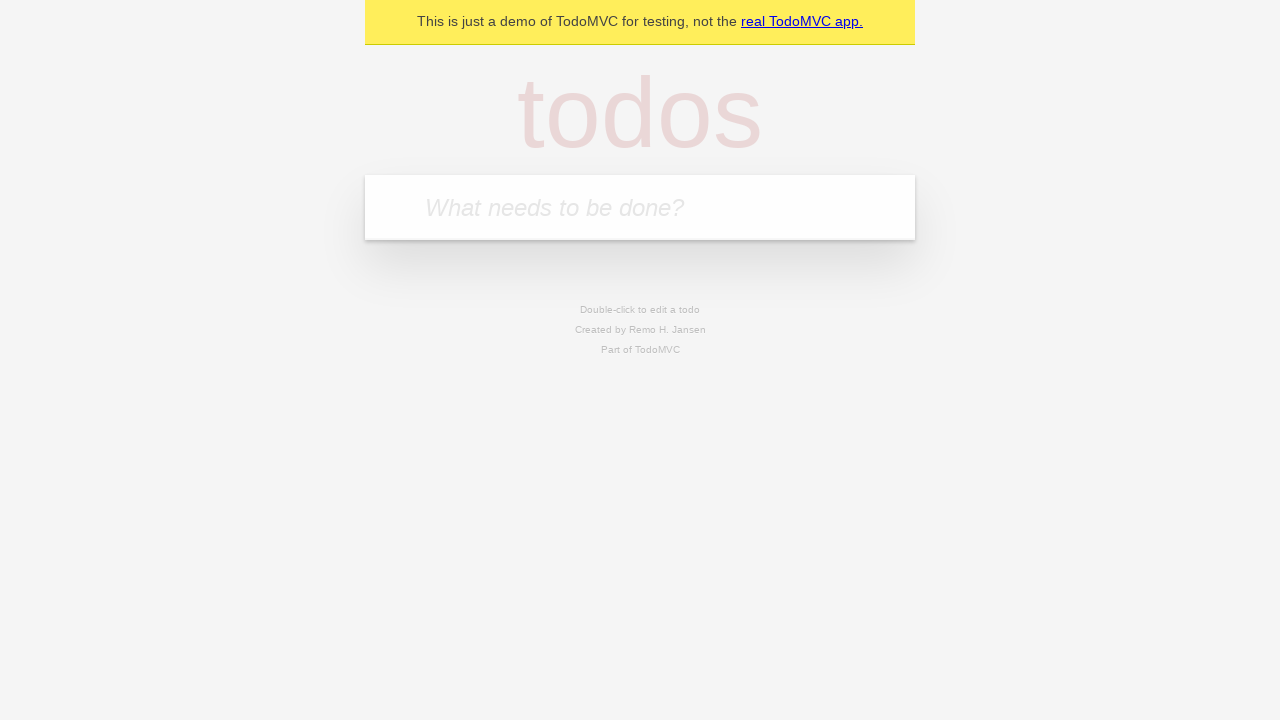

Filled todo input with 'buy some cheese' on internal:attr=[placeholder="What needs to be done?"i]
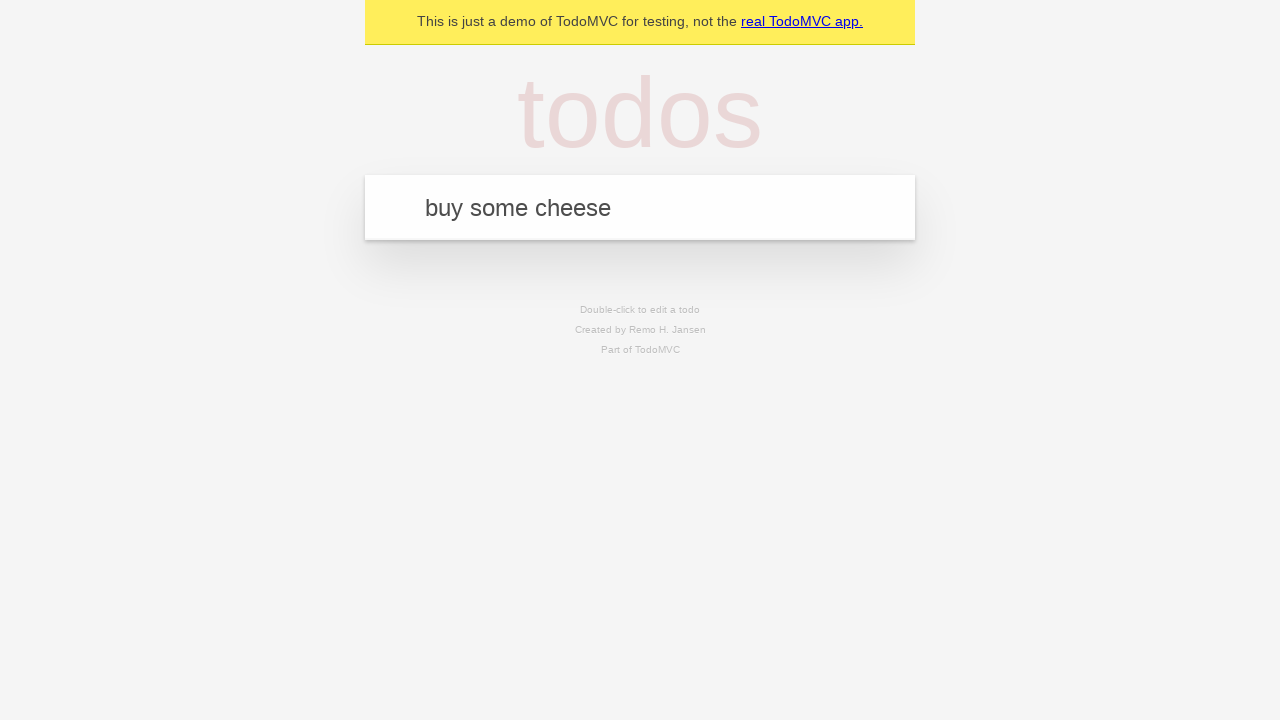

Pressed Enter to add todo item 'buy some cheese' on internal:attr=[placeholder="What needs to be done?"i]
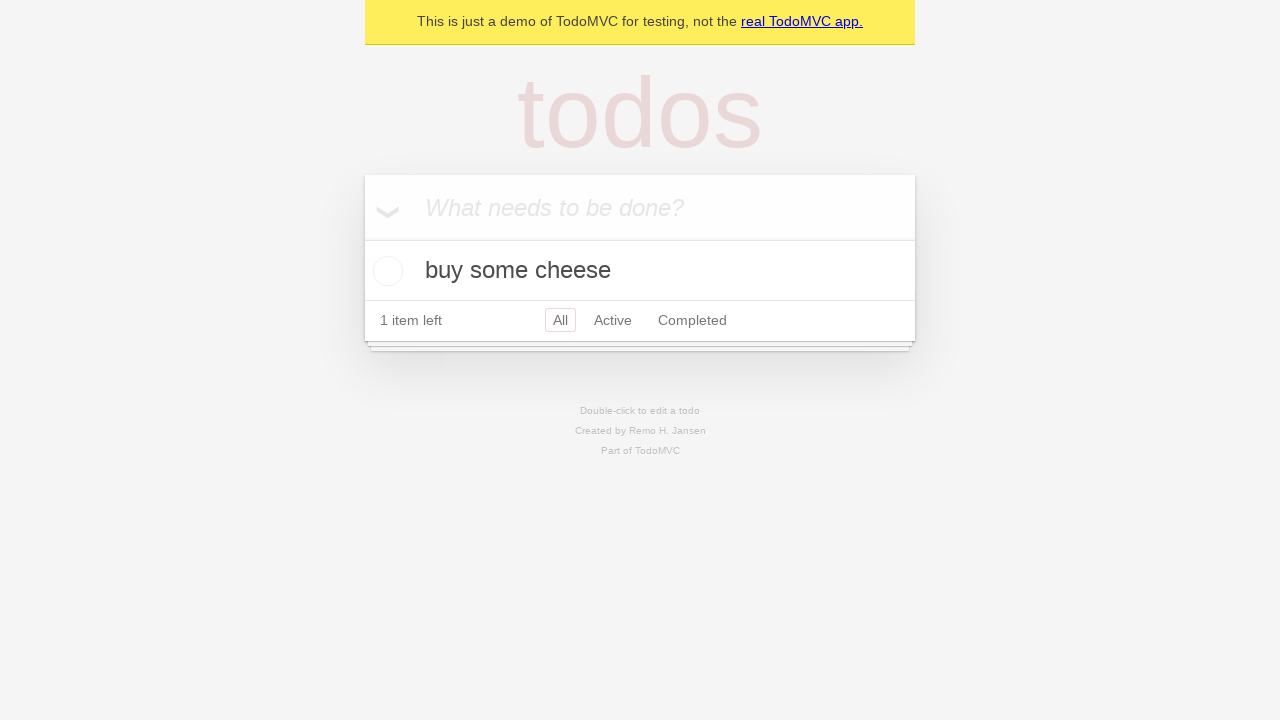

Filled todo input with 'feed the cat' on internal:attr=[placeholder="What needs to be done?"i]
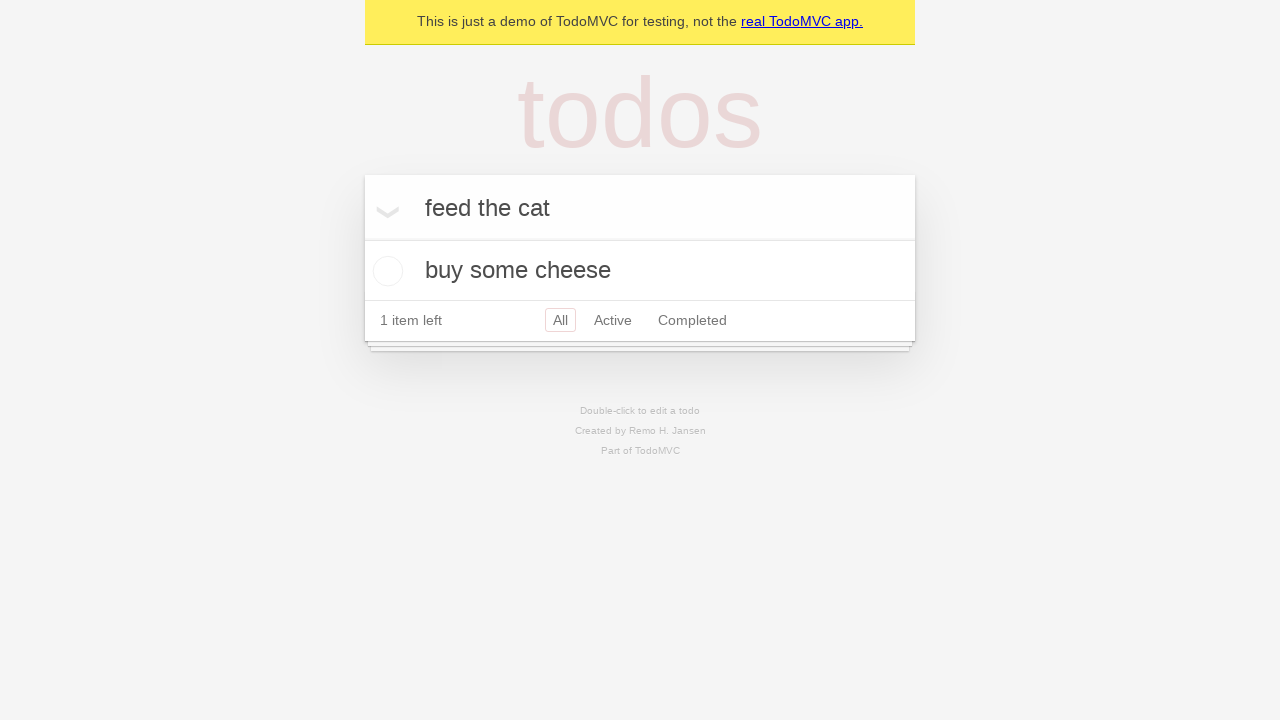

Pressed Enter to add todo item 'feed the cat' on internal:attr=[placeholder="What needs to be done?"i]
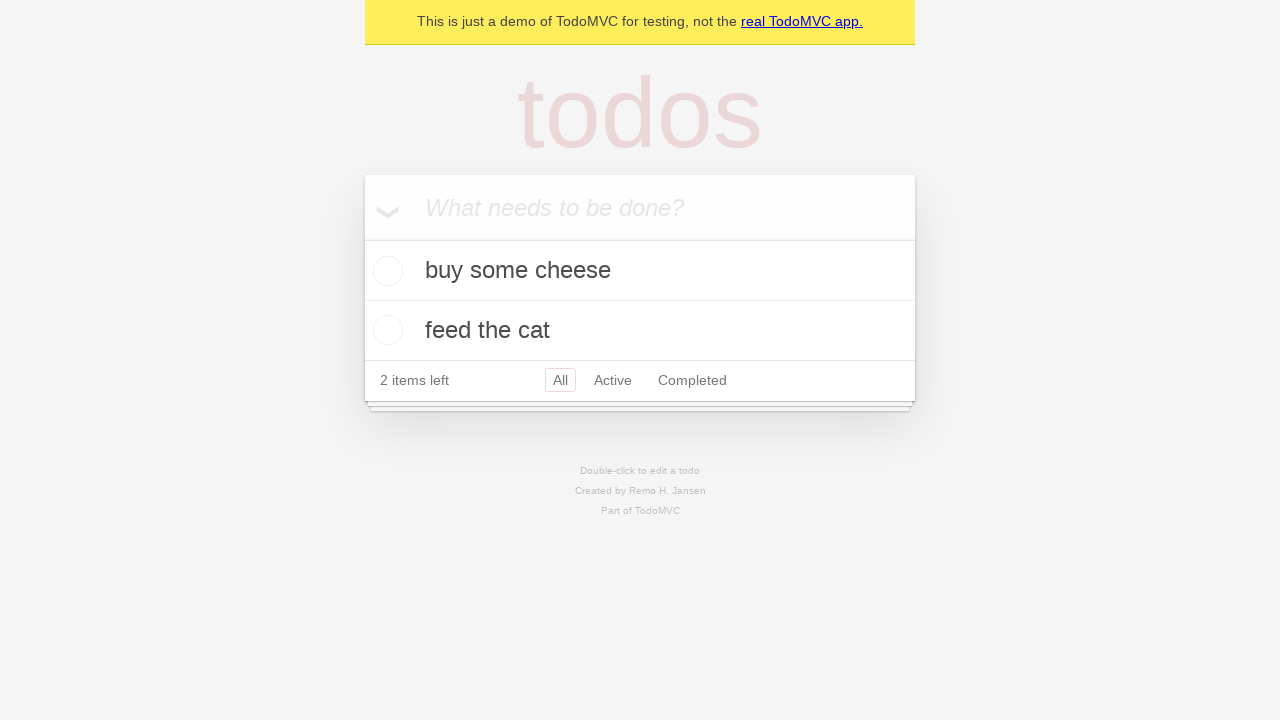

Filled todo input with 'book a doctors appointment' on internal:attr=[placeholder="What needs to be done?"i]
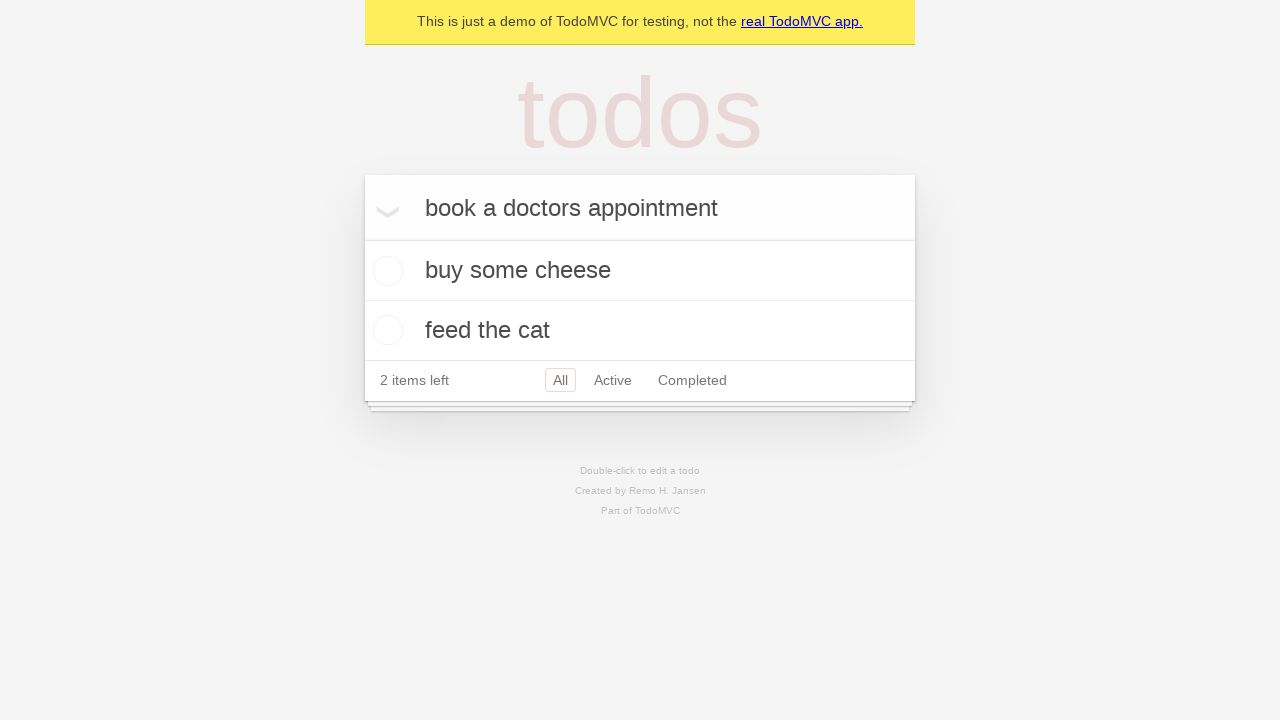

Pressed Enter to add todo item 'book a doctors appointment' on internal:attr=[placeholder="What needs to be done?"i]
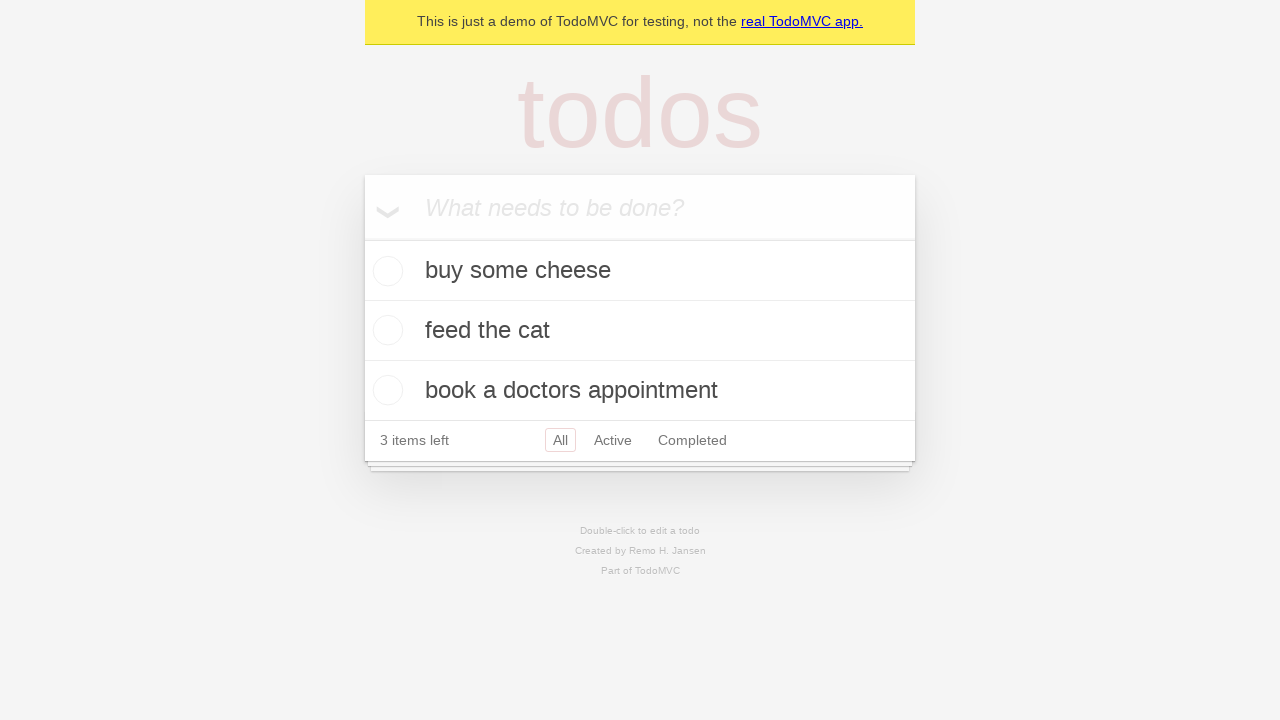

Waited for all 3 todo items to be added to the DOM
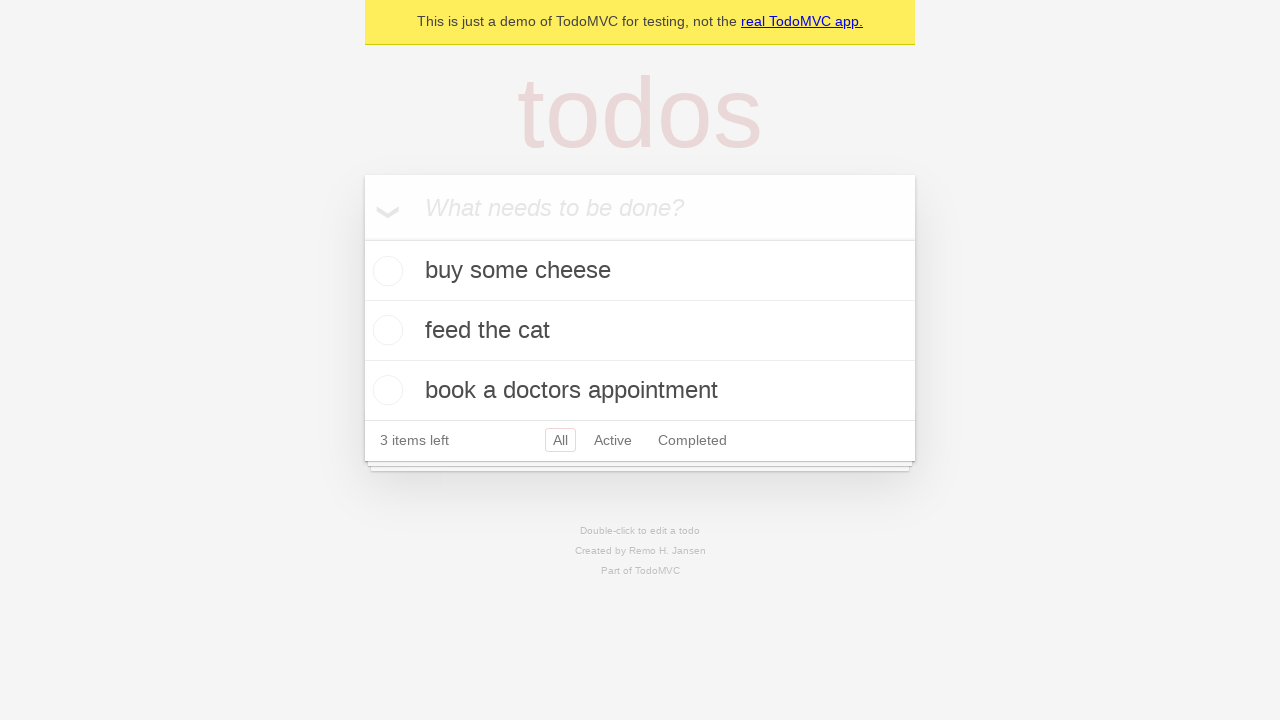

Verified that '3 items left' counter is displayed
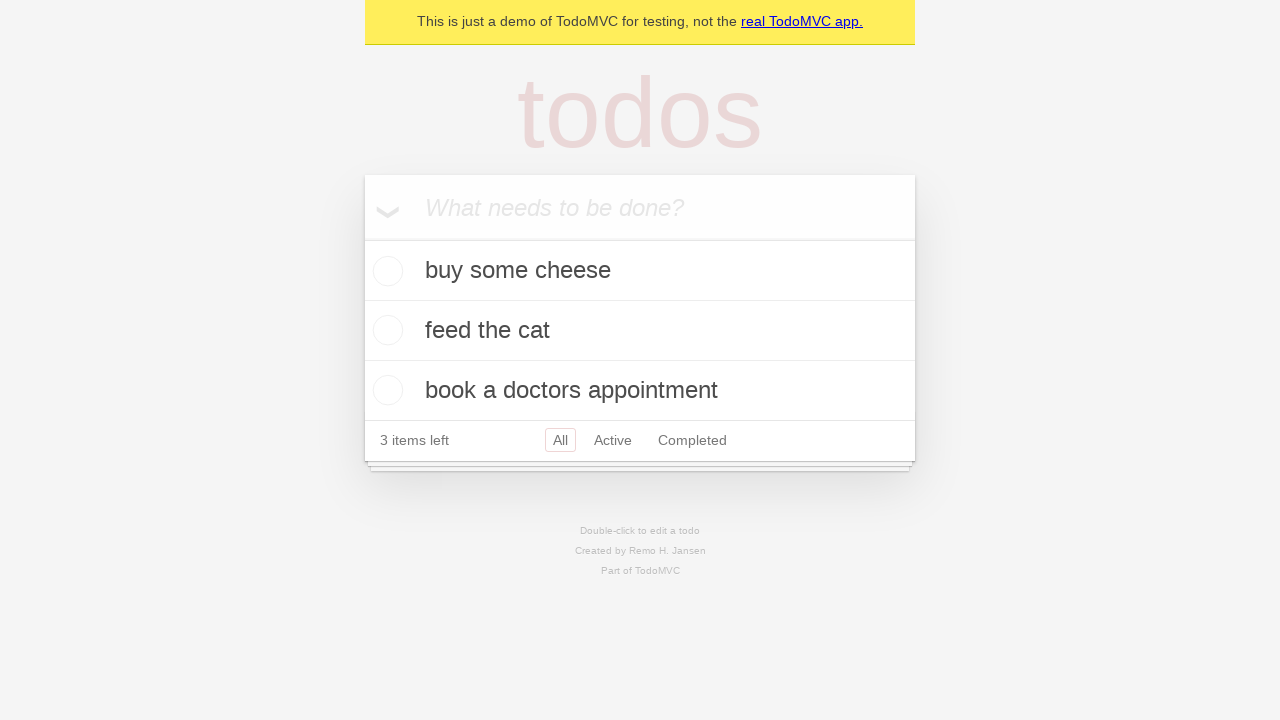

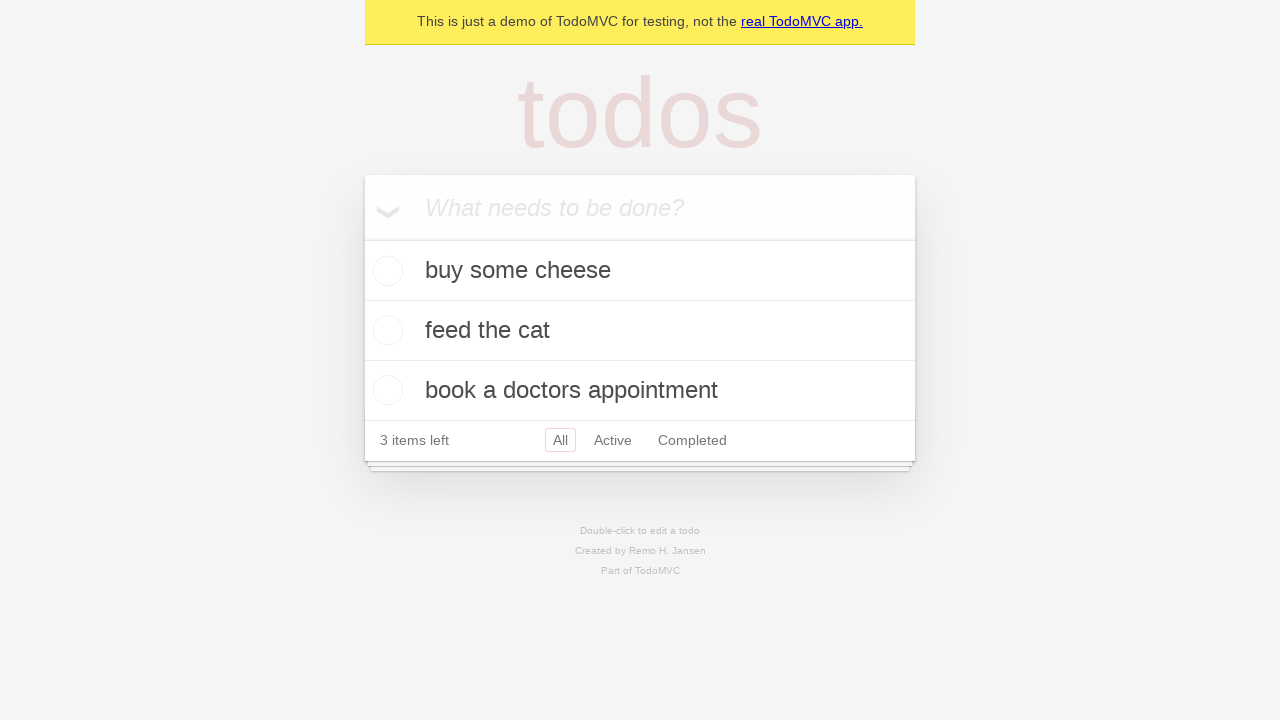